Tests double-click functionality on a jQuery demo page by switching to an iframe and performing a double-click action on an element

Starting URL: https://api.jquery.com/dblclick/#dblclick

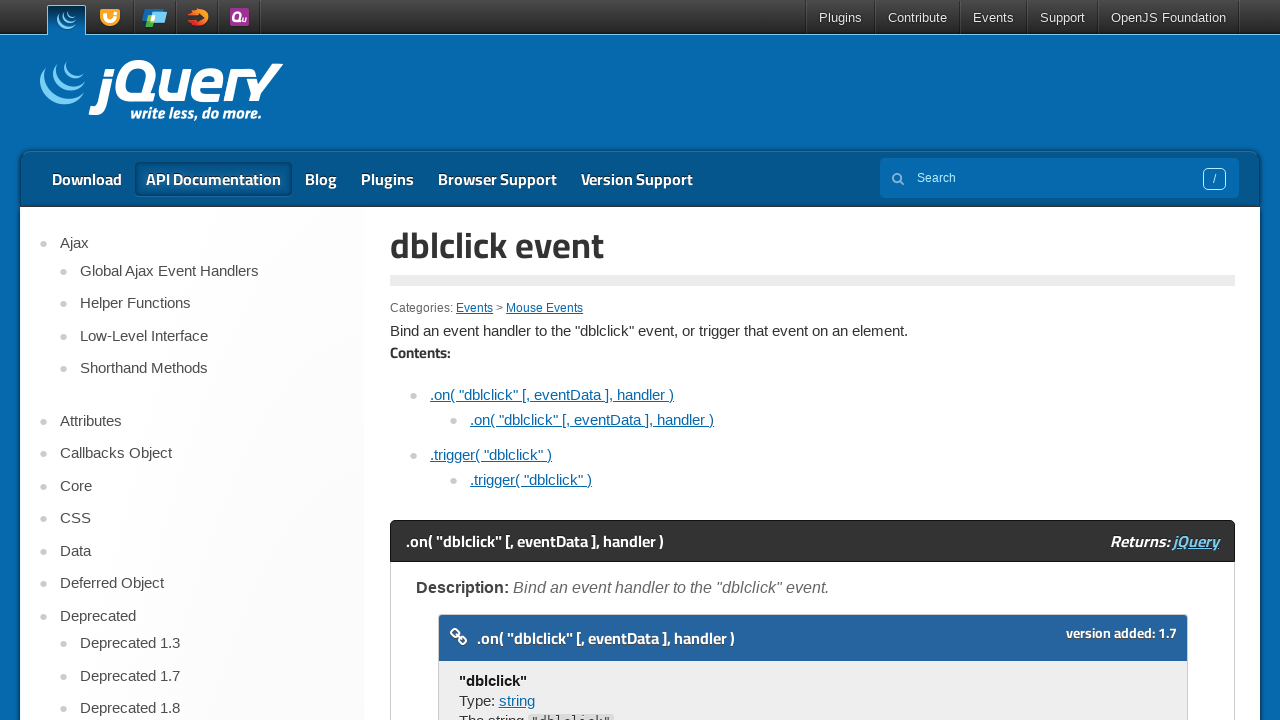

Located the demo iframe element
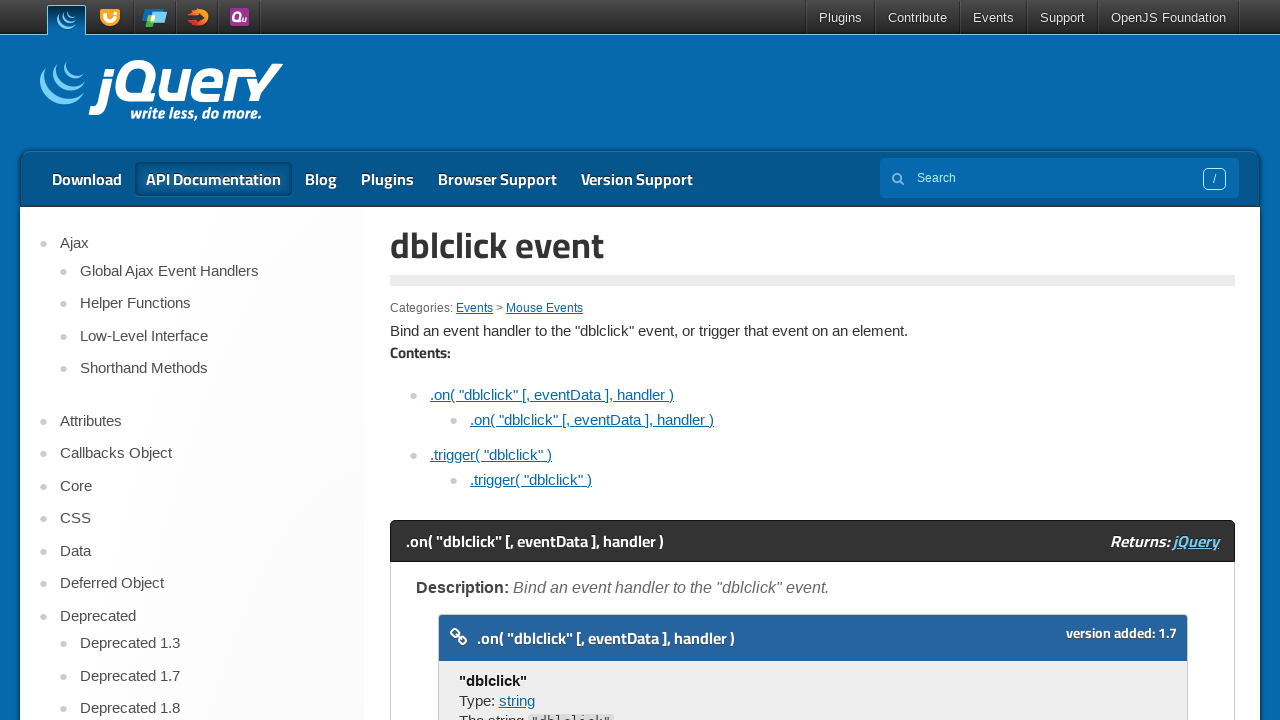

Located the target div element within the iframe
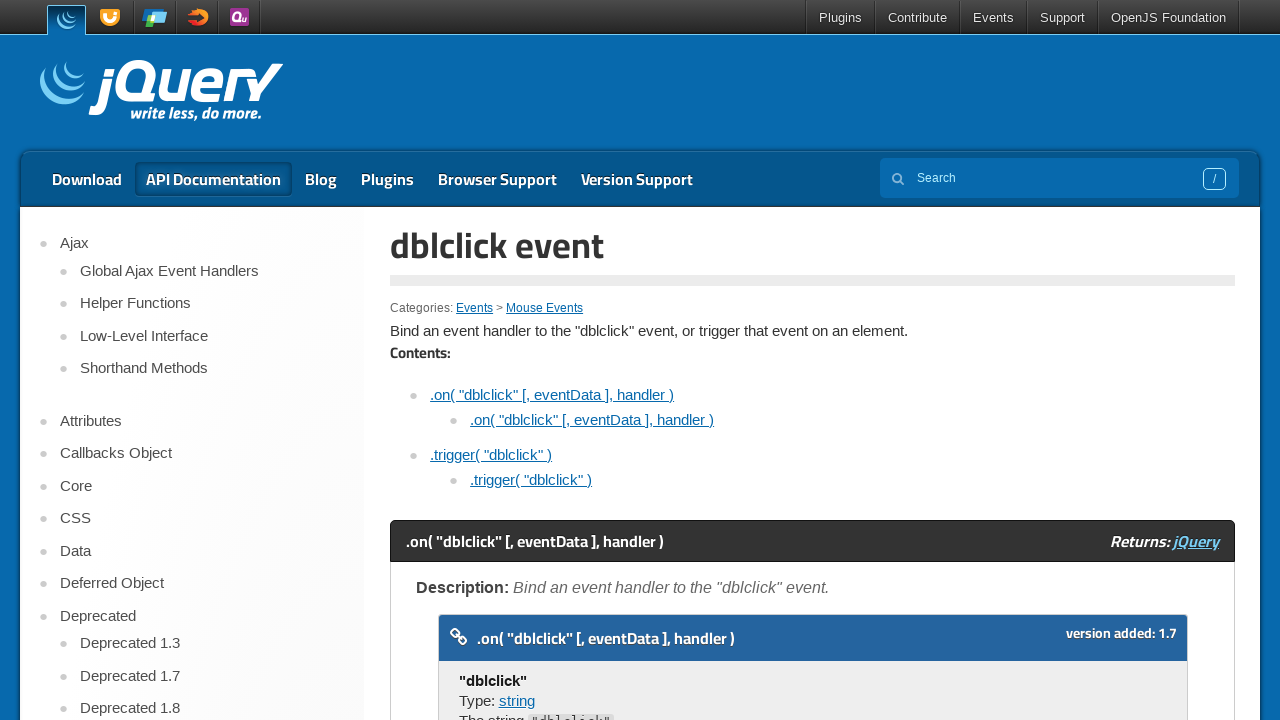

Scrolled target element into view
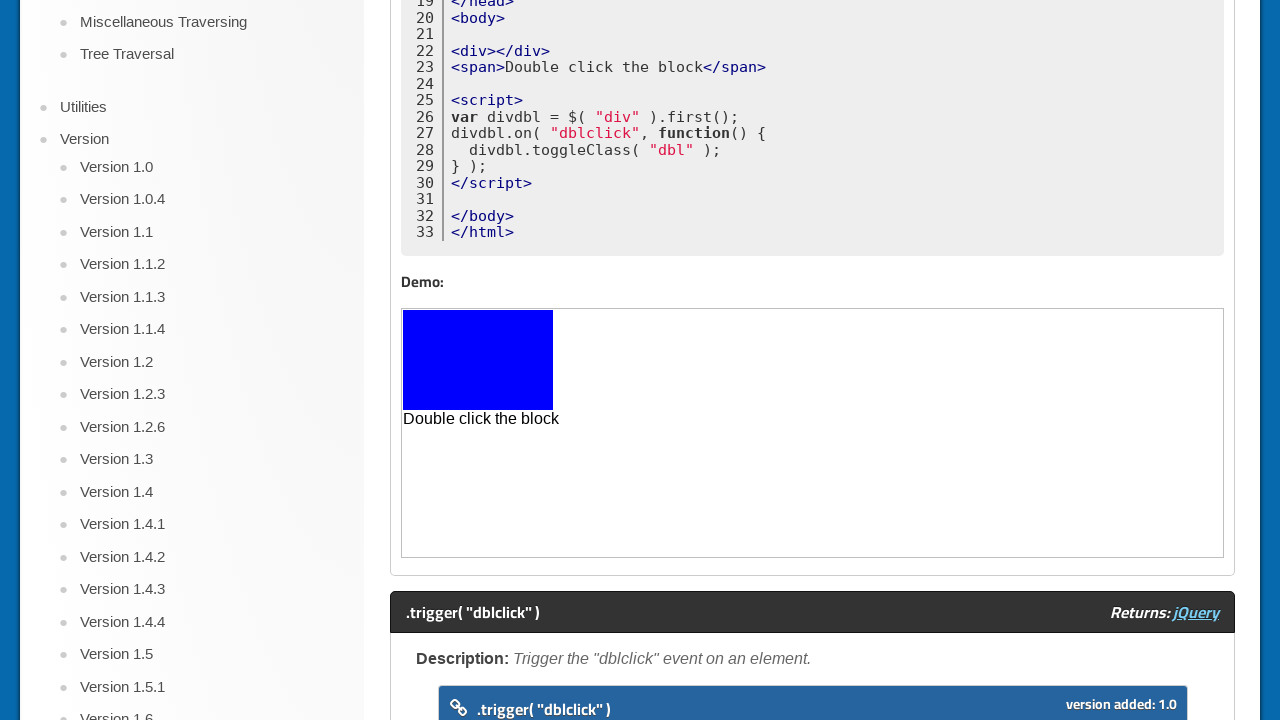

Performed double-click on target element at (478, 360) on xpath=//div[contains(@class,'demo code-demo')]//iframe >> internal:control=enter
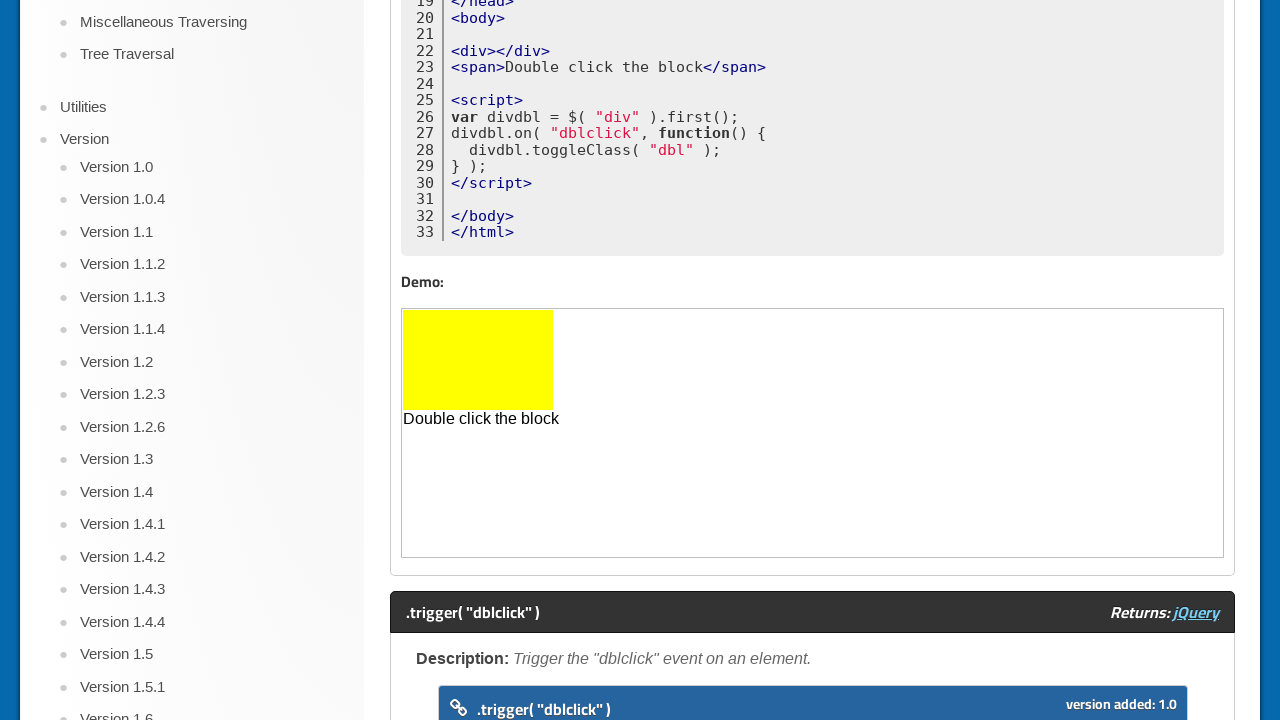

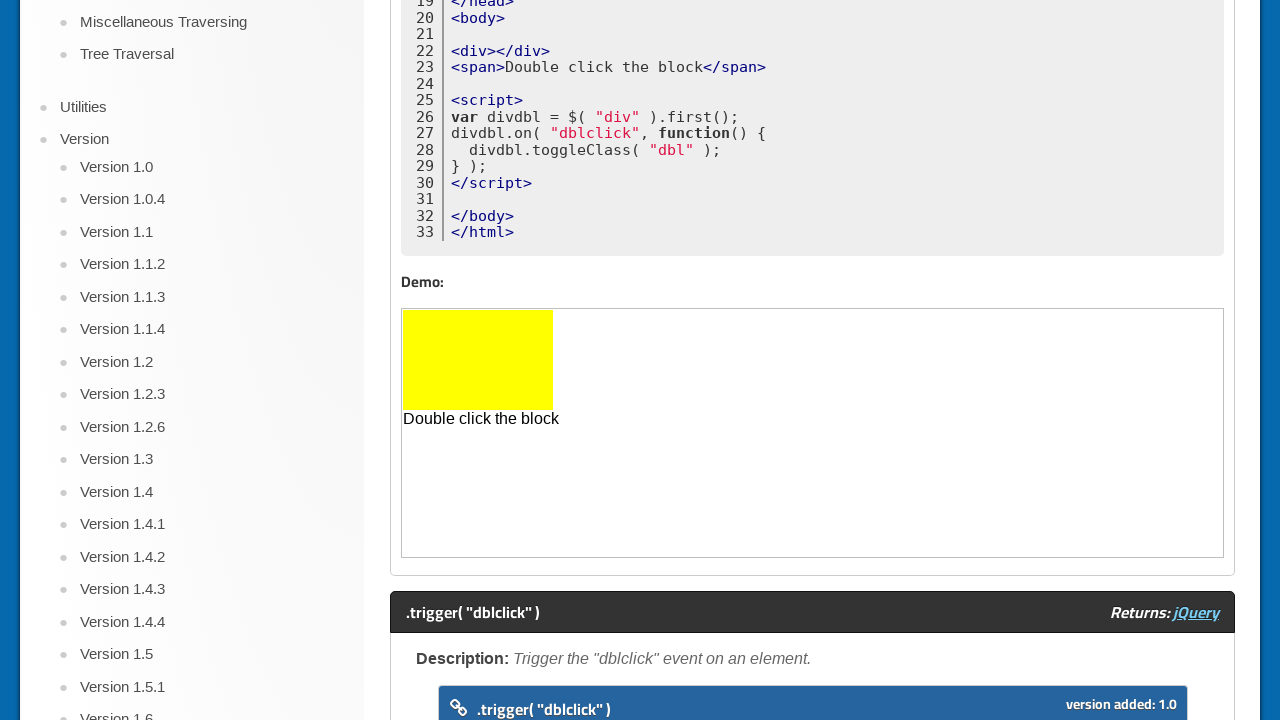